Tests browser window management methods by maximizing, minimizing, setting fullscreen mode, and adjusting window position and size on the TechPro Education website.

Starting URL: https://techproeducation.com

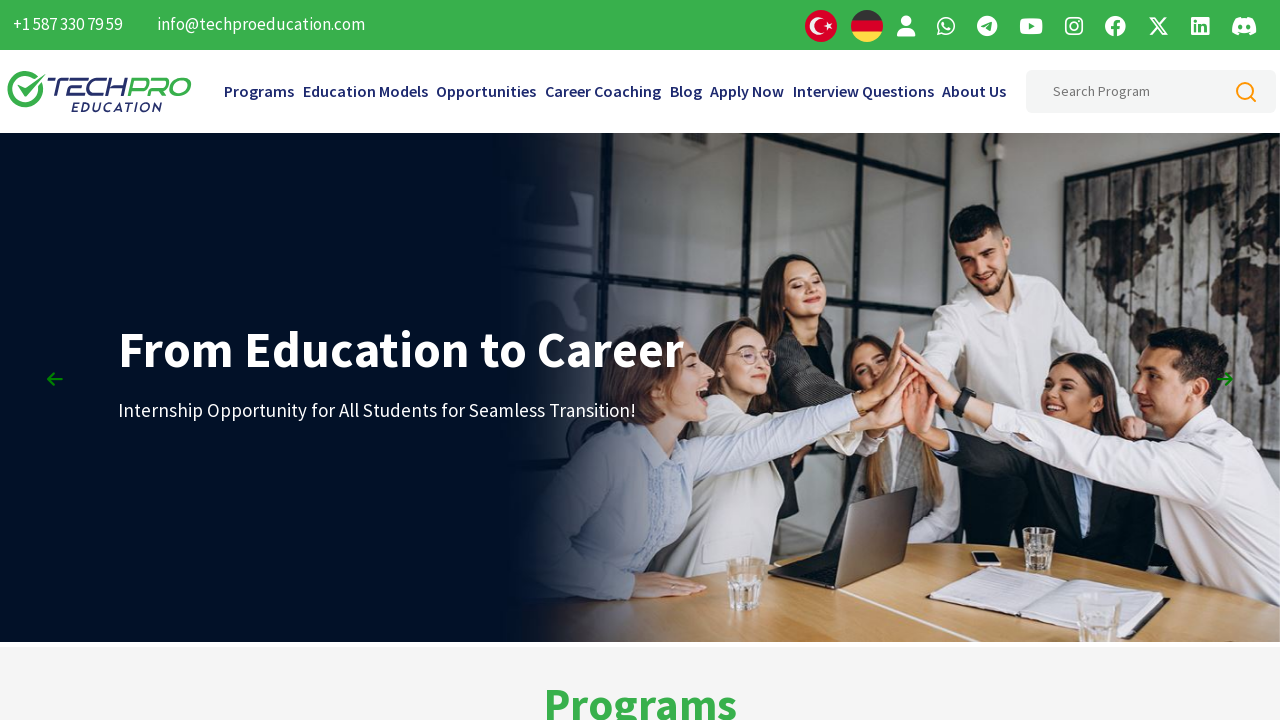

Maximized browser window to 1920x1080
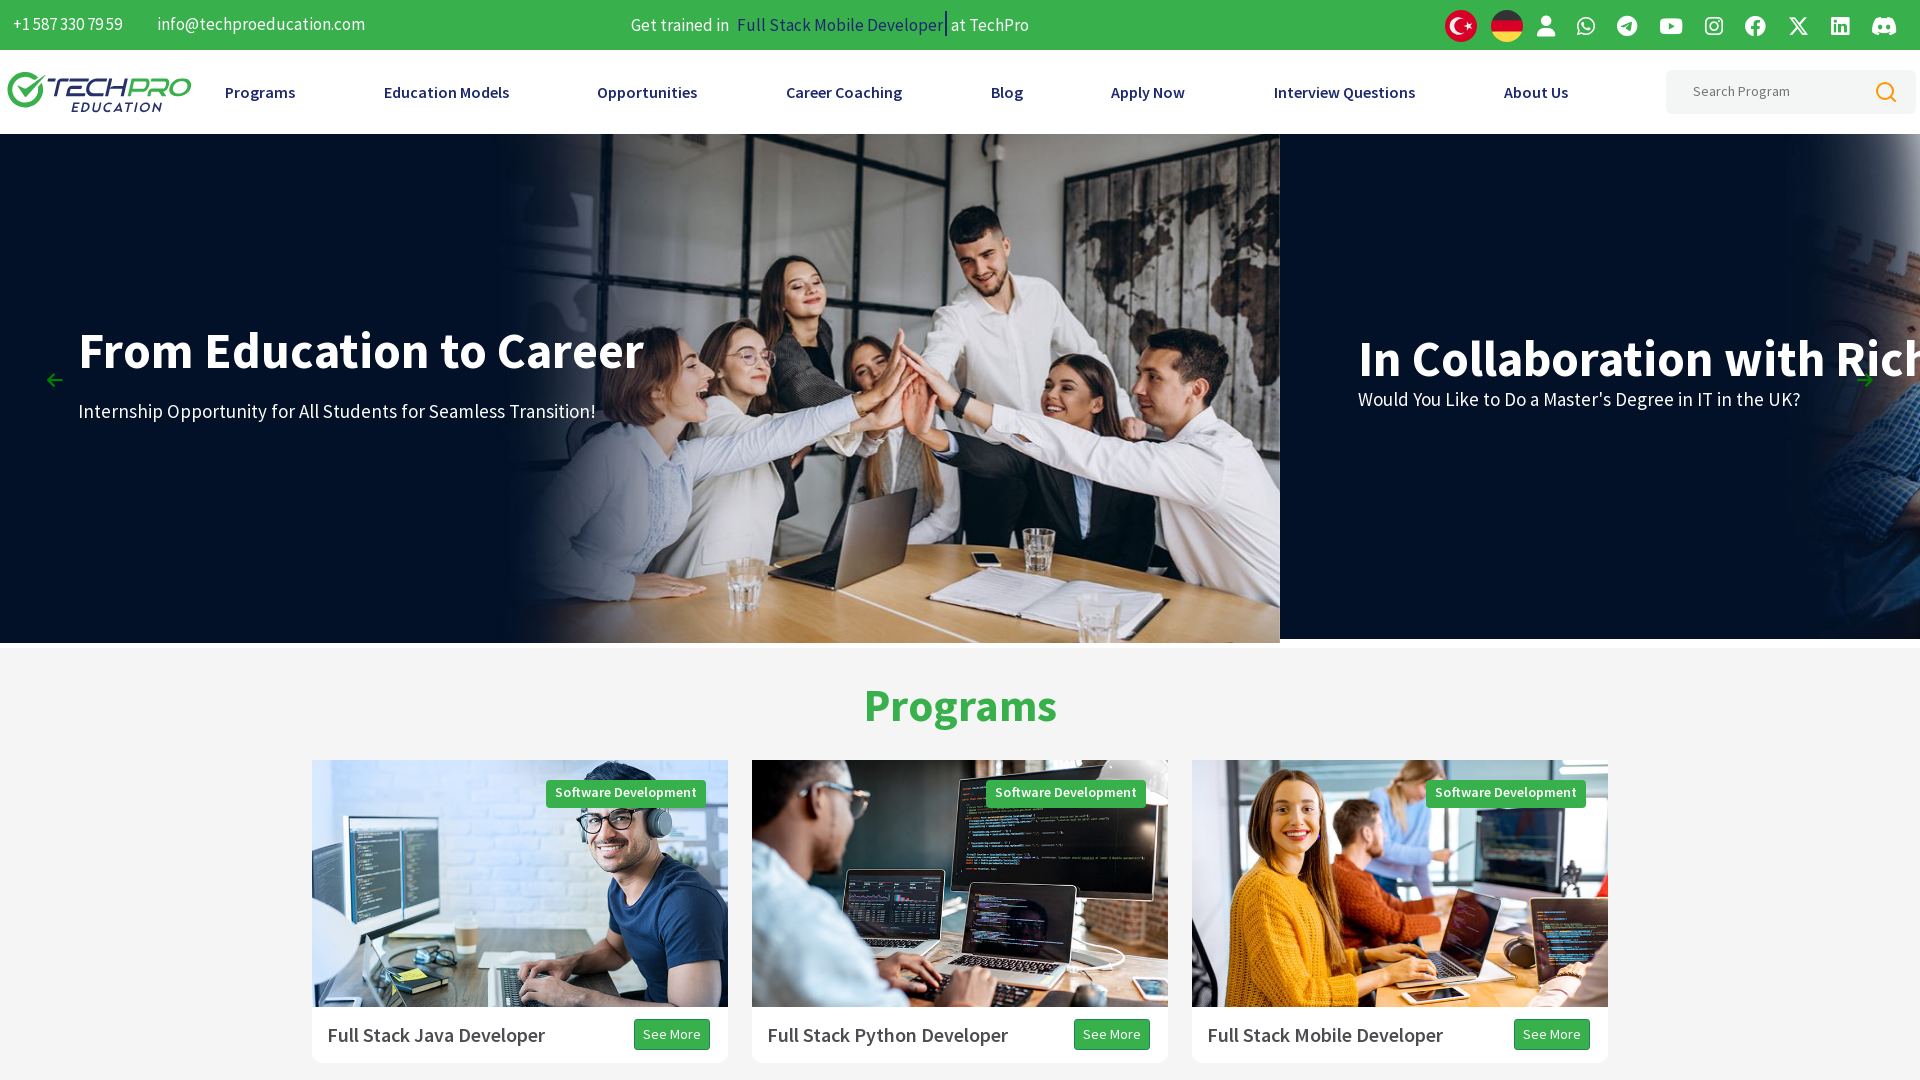

Minimized browser window to 800x600
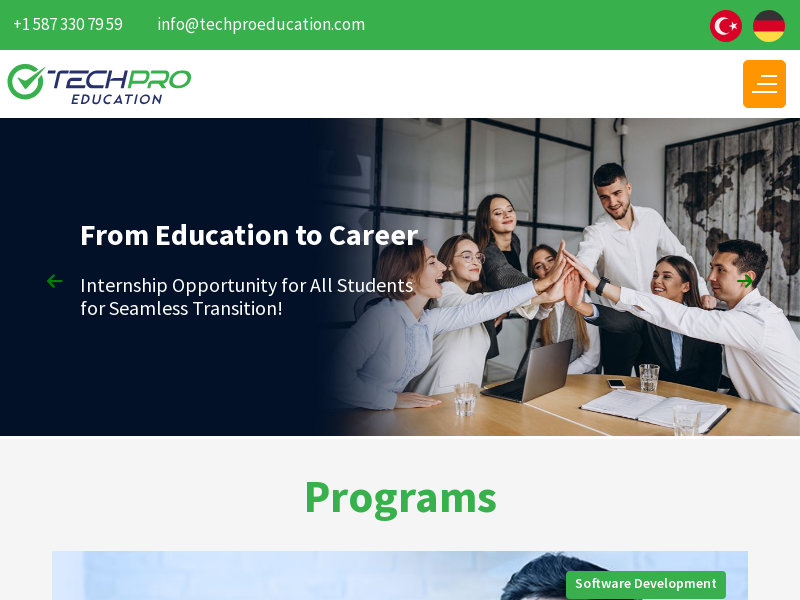

Set fullscreen mode with 1920x1080 viewport
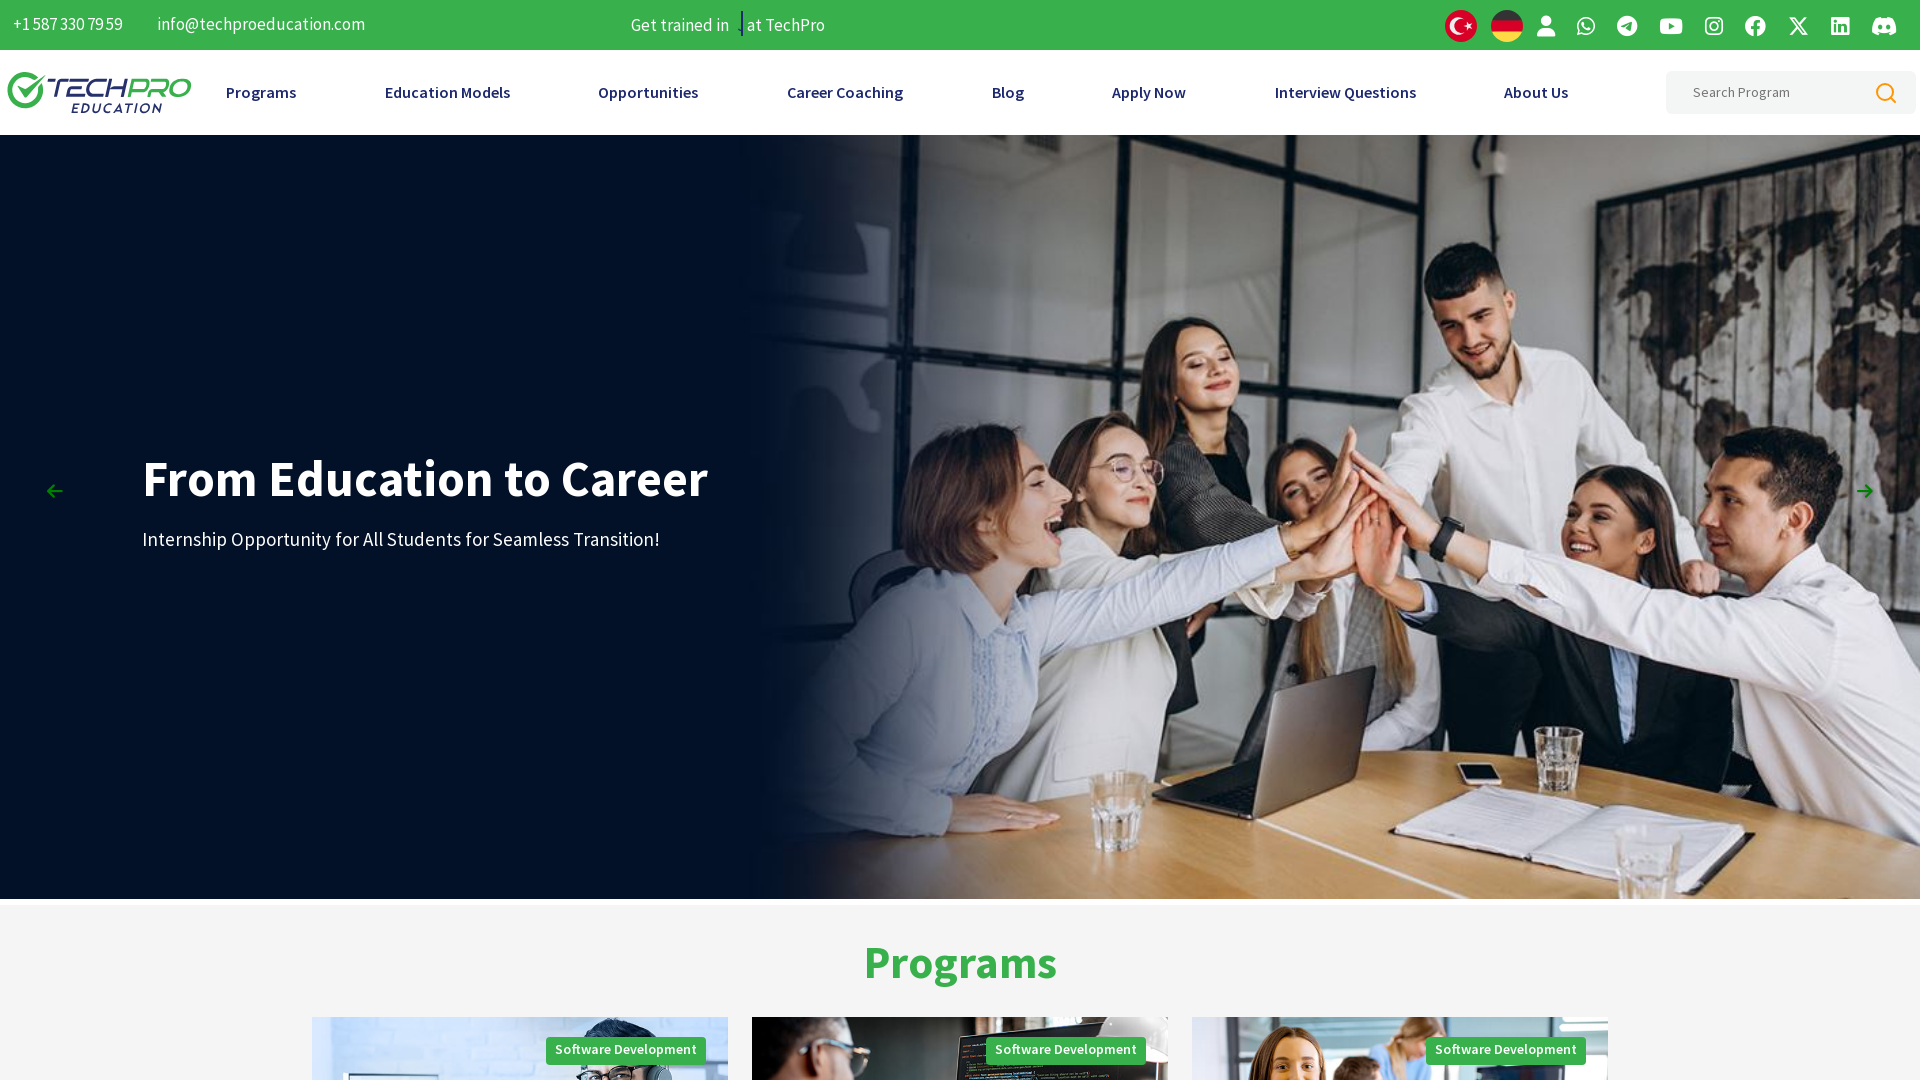

Set custom window size to 600x600
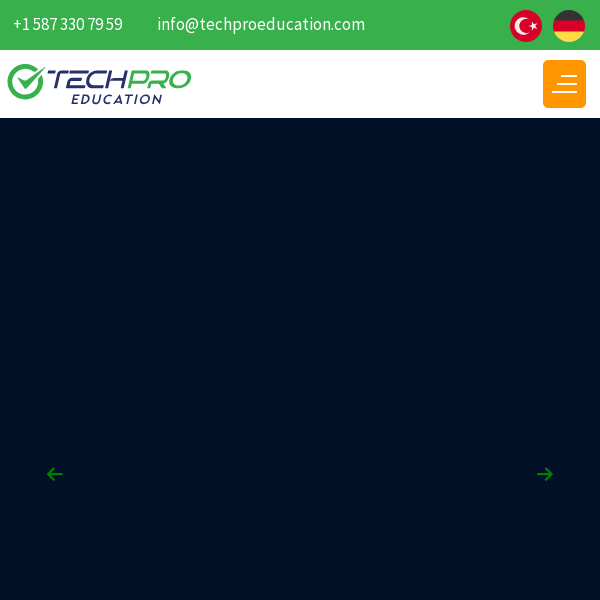

Waited 1 second to observe final window state
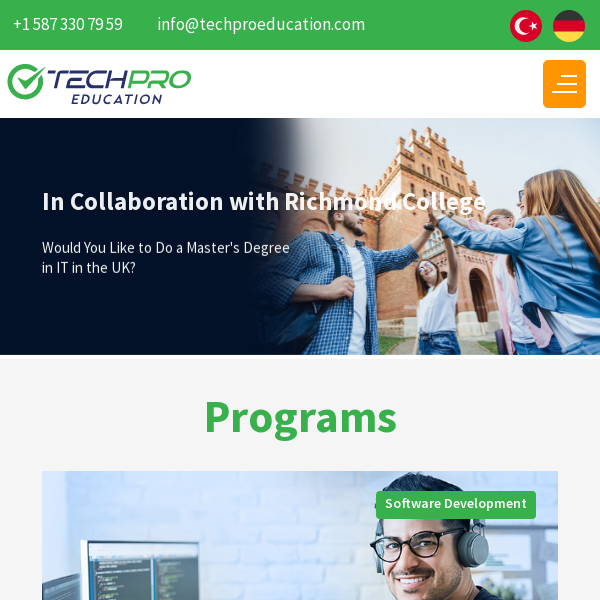

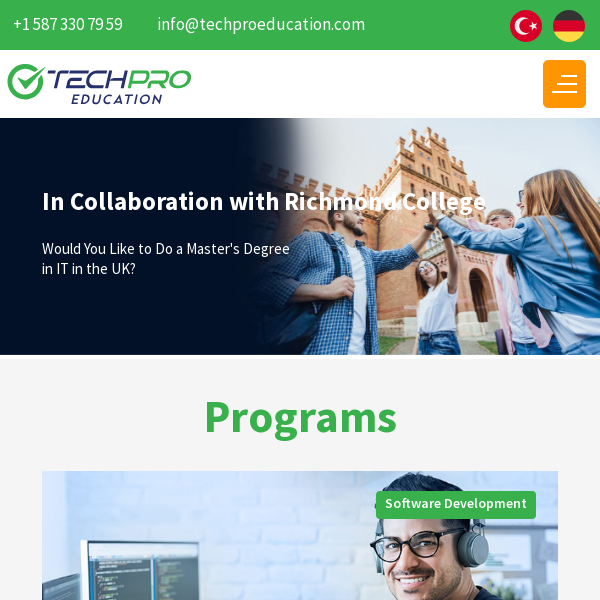